Tests window handling functionality on a demo automation site by clicking a button that opens a new tabbed window

Starting URL: http://demo.automationtesting.in/Windows.html

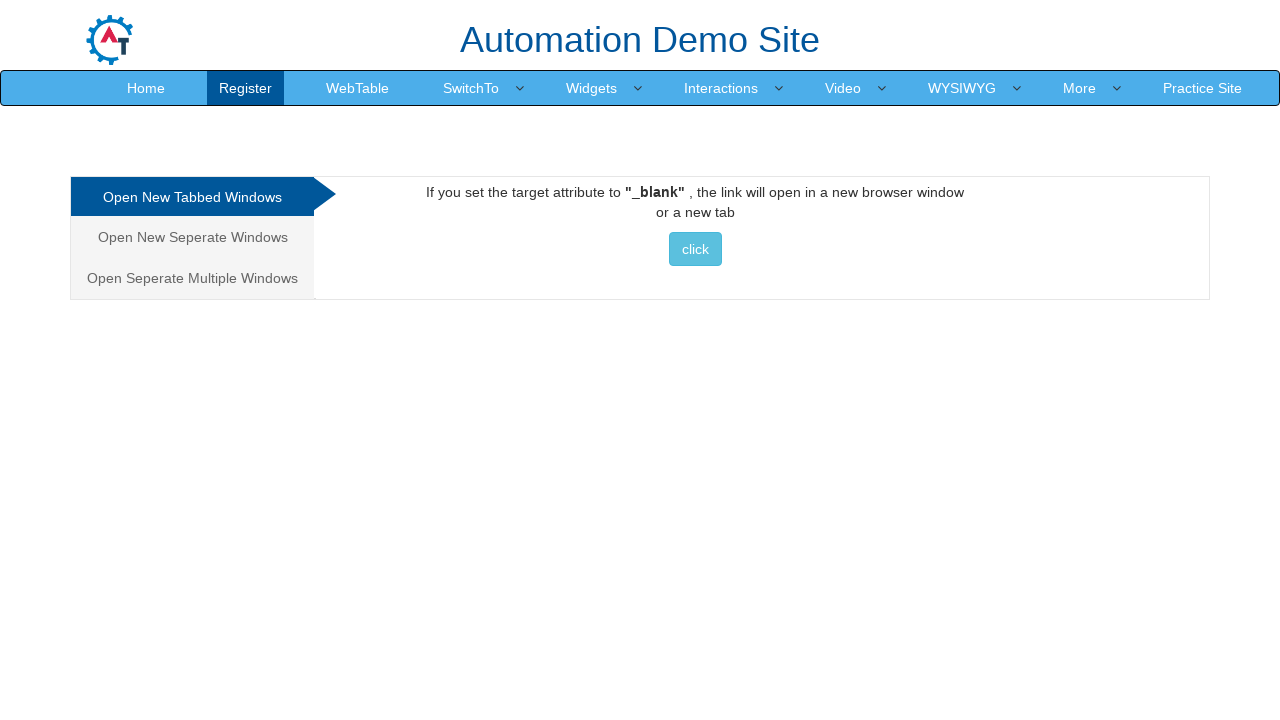

Navigated to Windows.html demo page
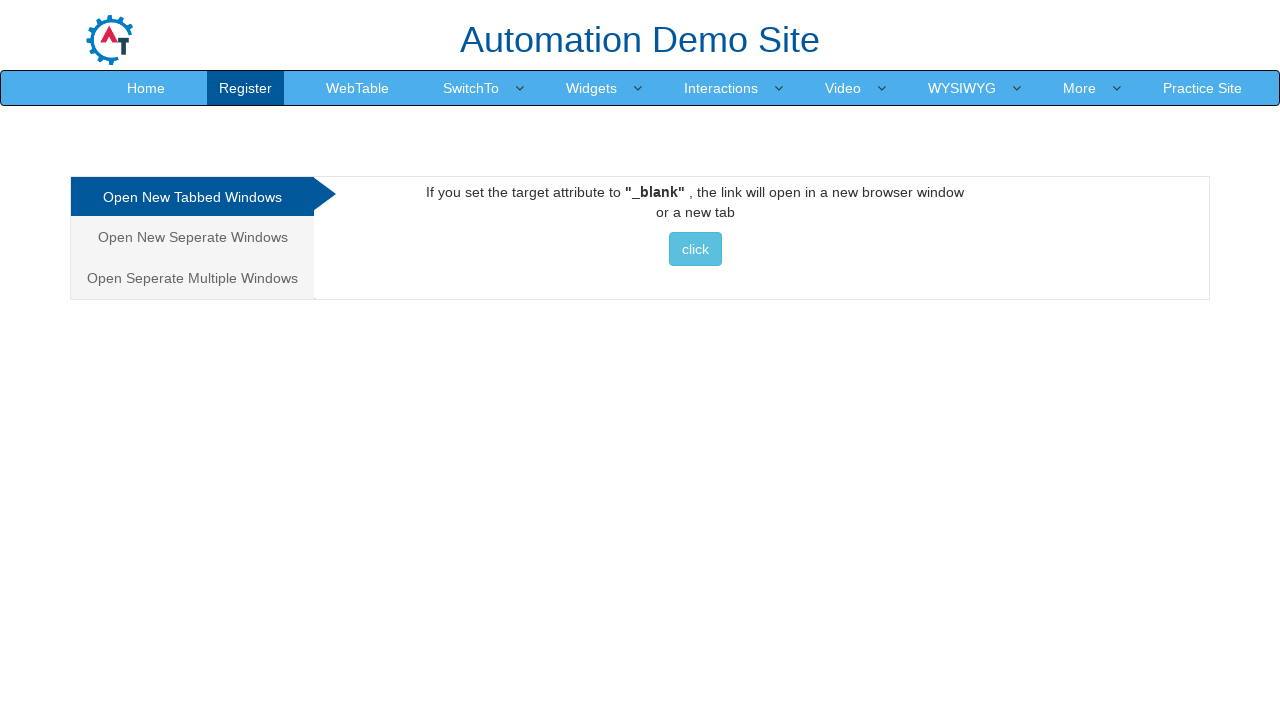

Clicked button to open new tabbed window at (695, 249) on xpath=//*[@id='Tabbed']/a/button
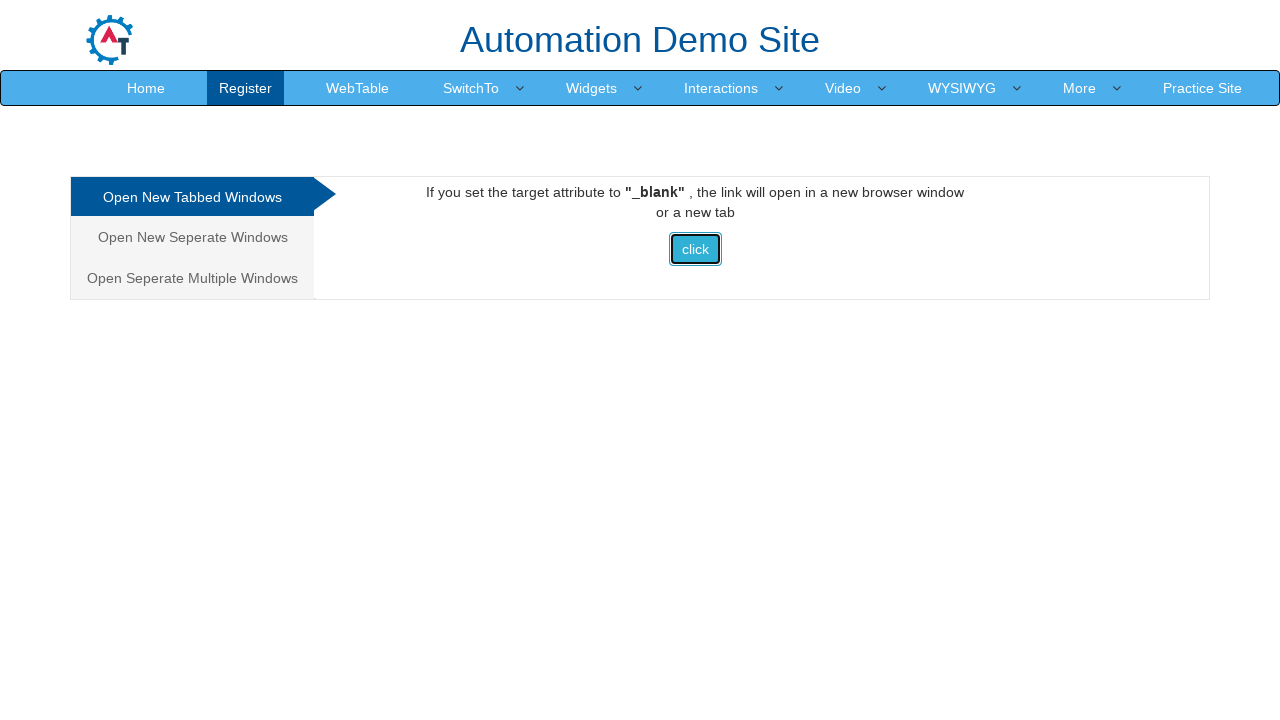

Waited 2 seconds for new window to open
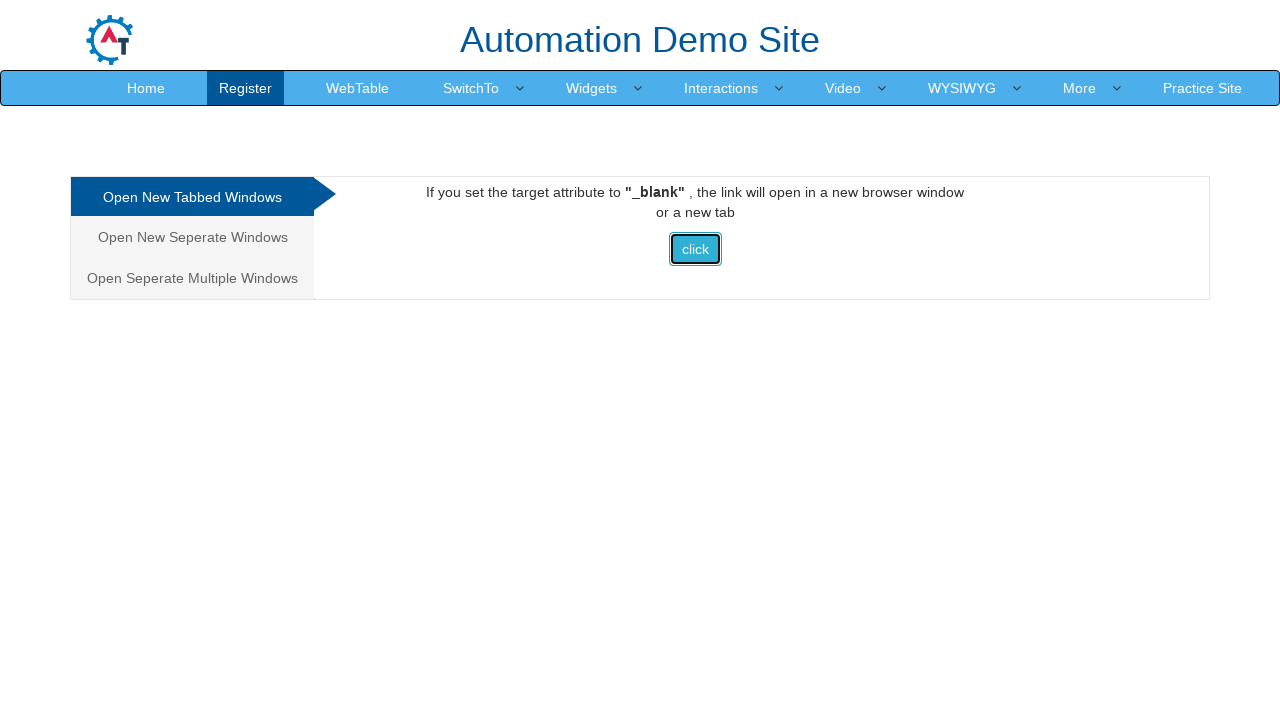

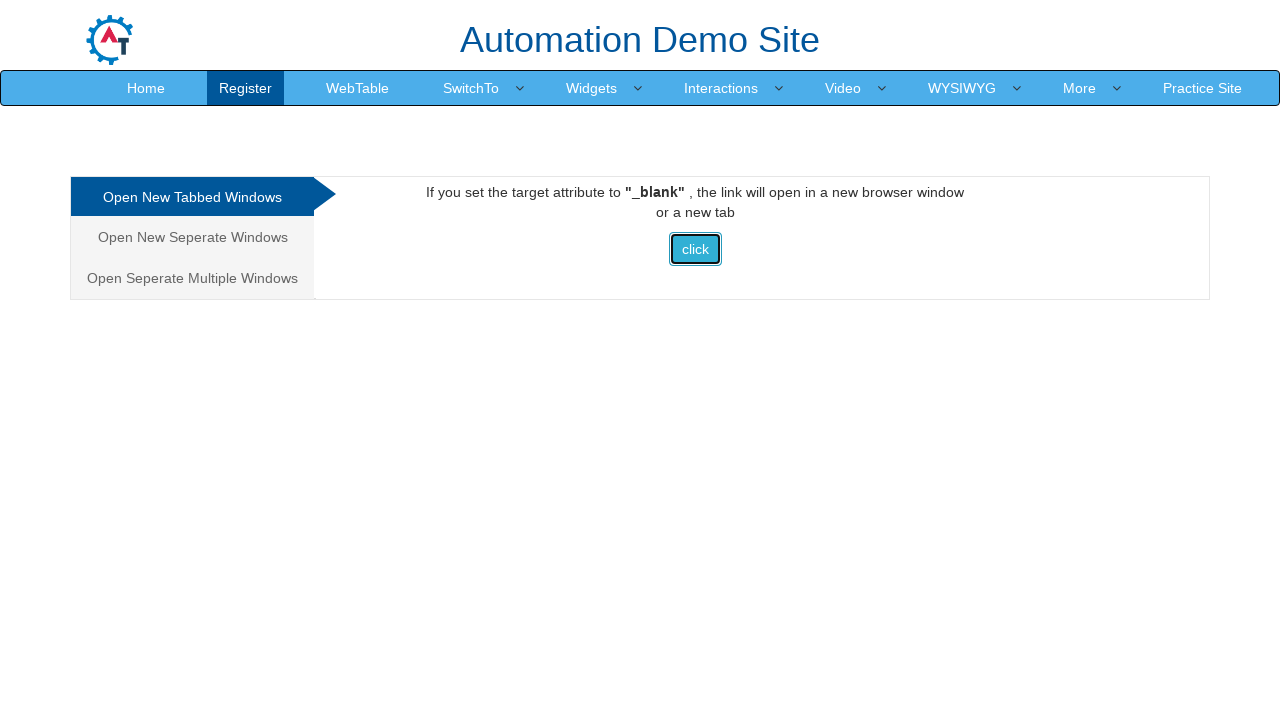